Tests drag and drop functionality within an iframe by dragging a draggable element to a droppable target area

Starting URL: https://jqueryui.com/droppable/

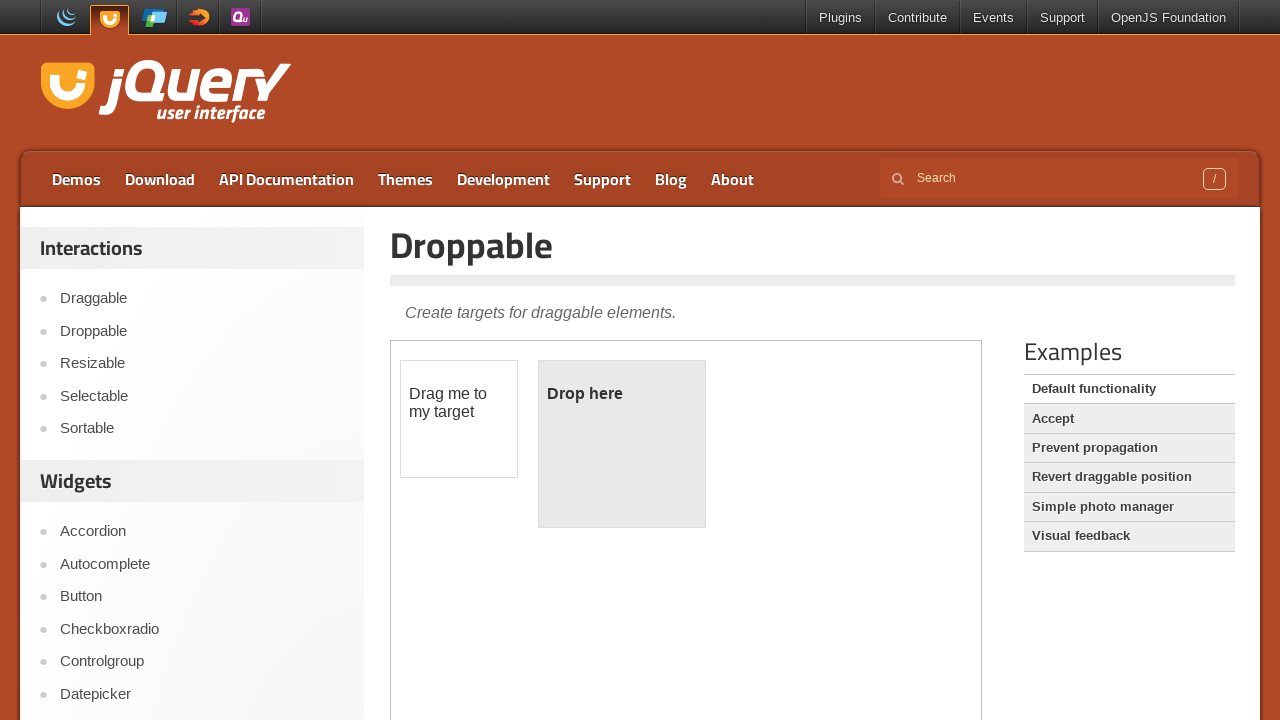

Retrieved iframe count: 1
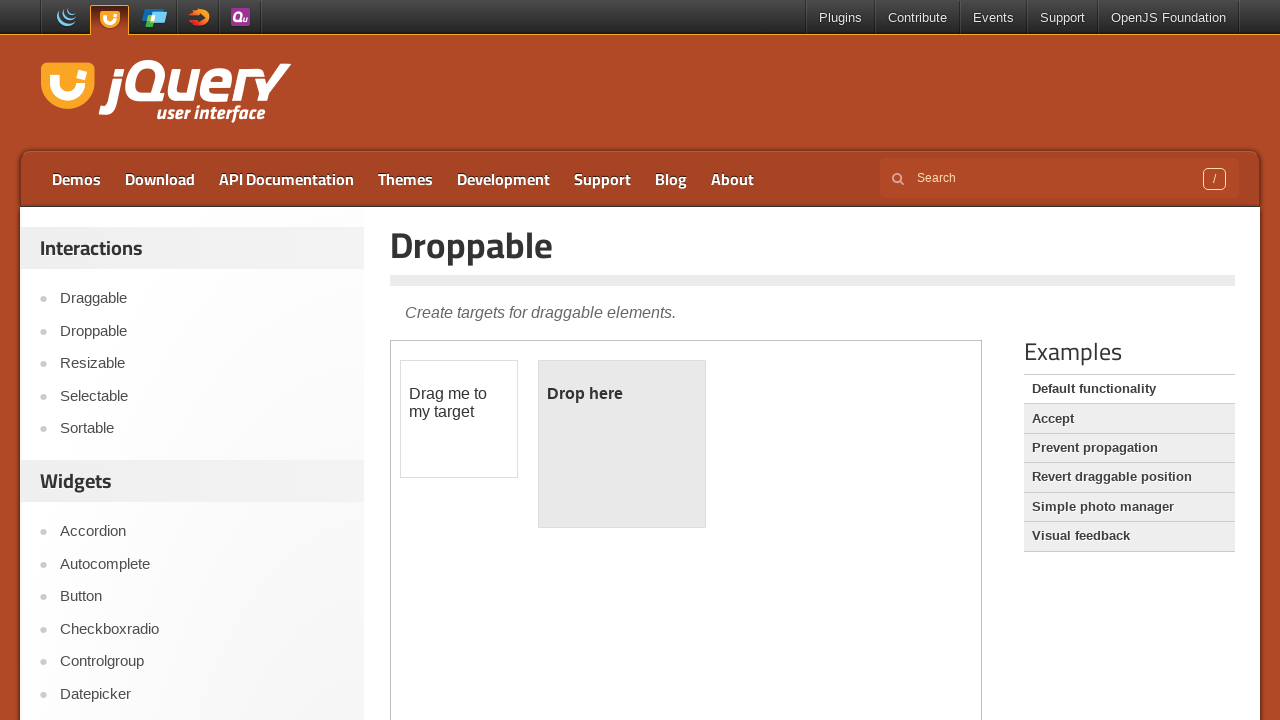

Selected first iframe for interaction
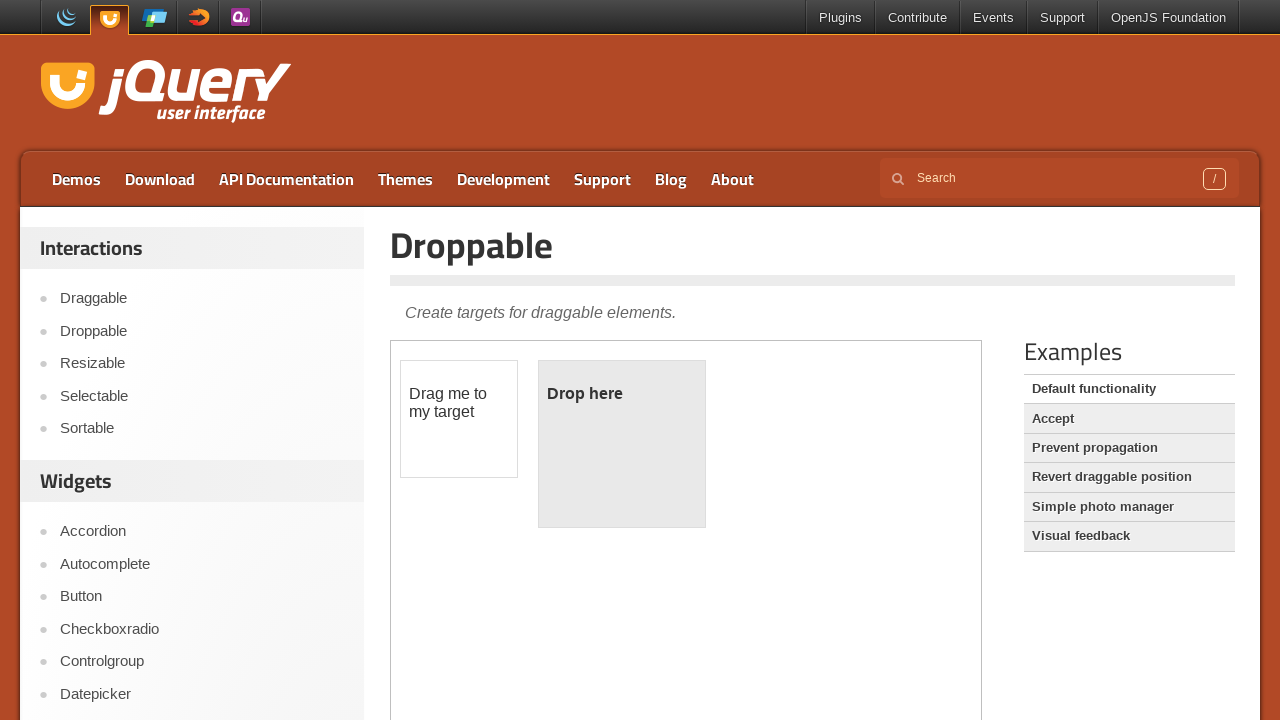

Located draggable element within iframe
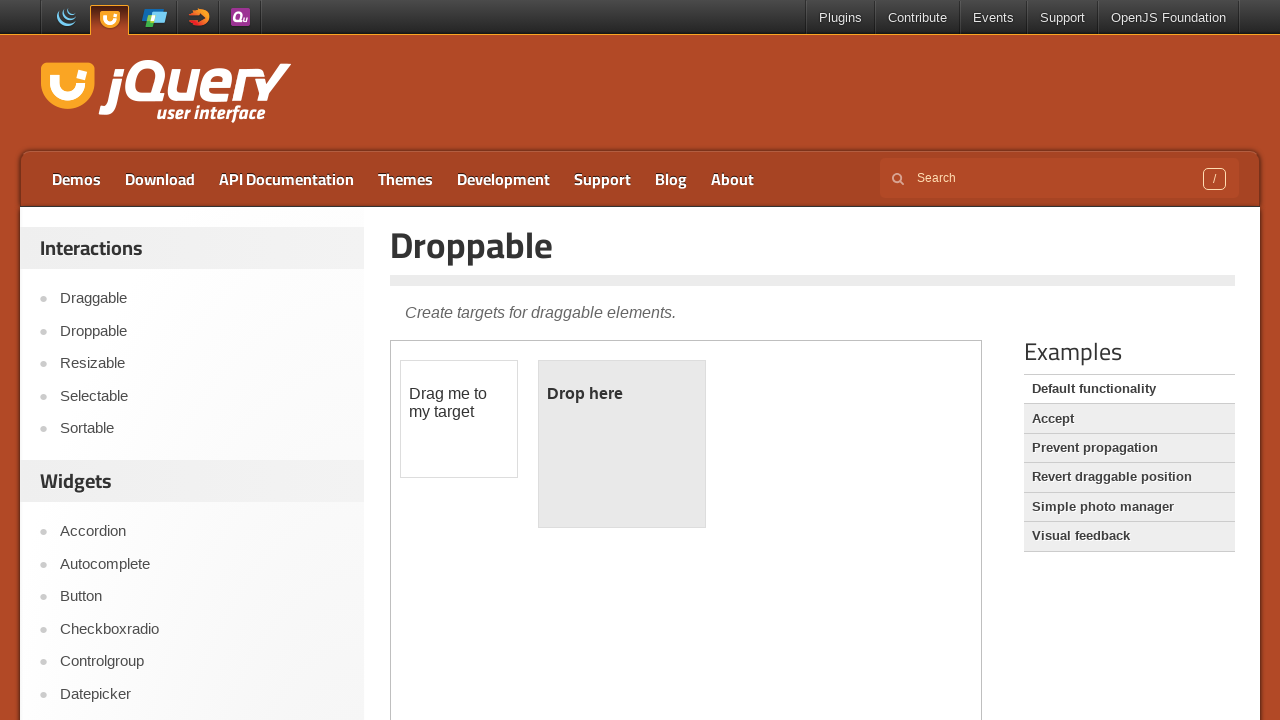

Located droppable target element within iframe
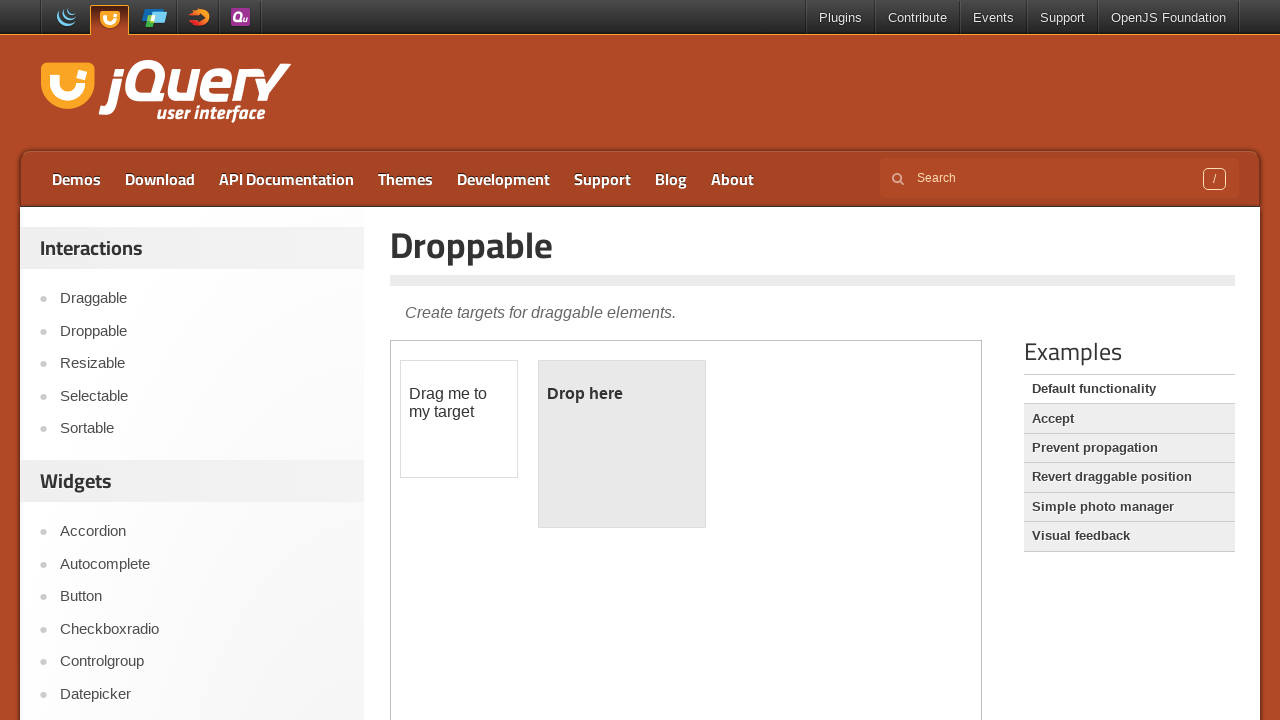

Clicked on the draggable element at (459, 419) on iframe >> nth=0 >> internal:control=enter-frame >> #draggable
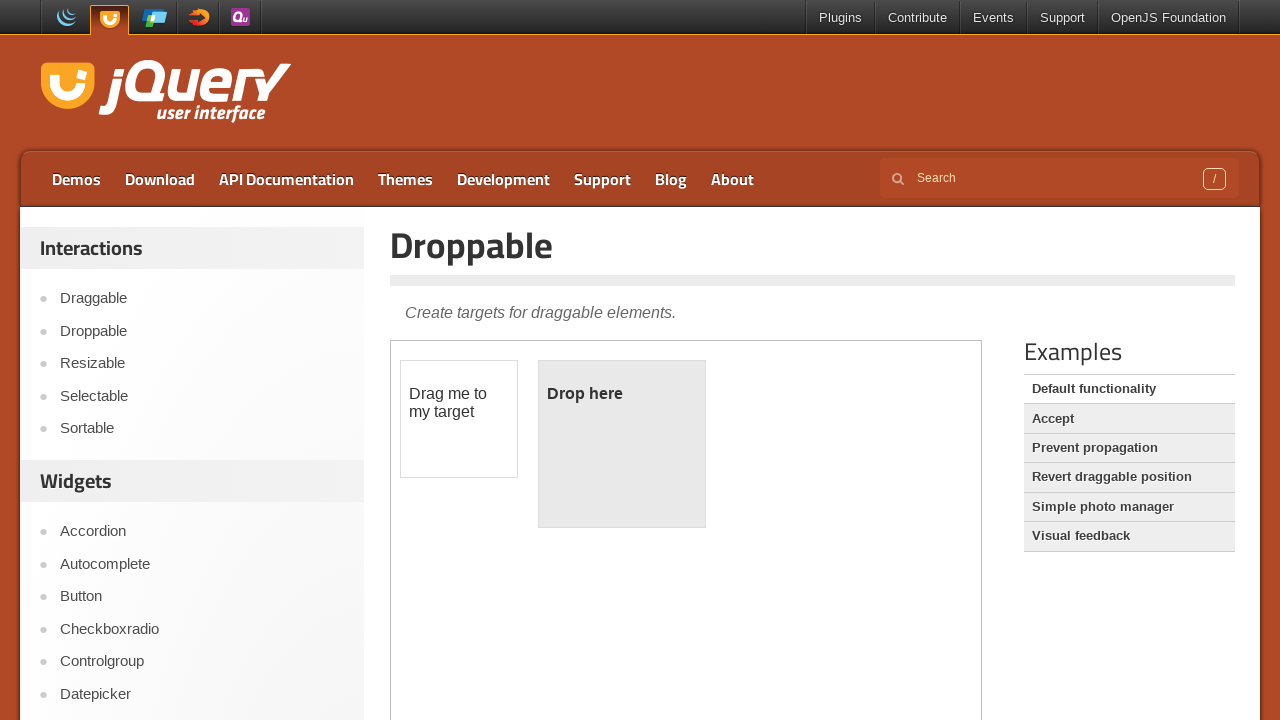

Dragged draggable element to droppable target area at (622, 444)
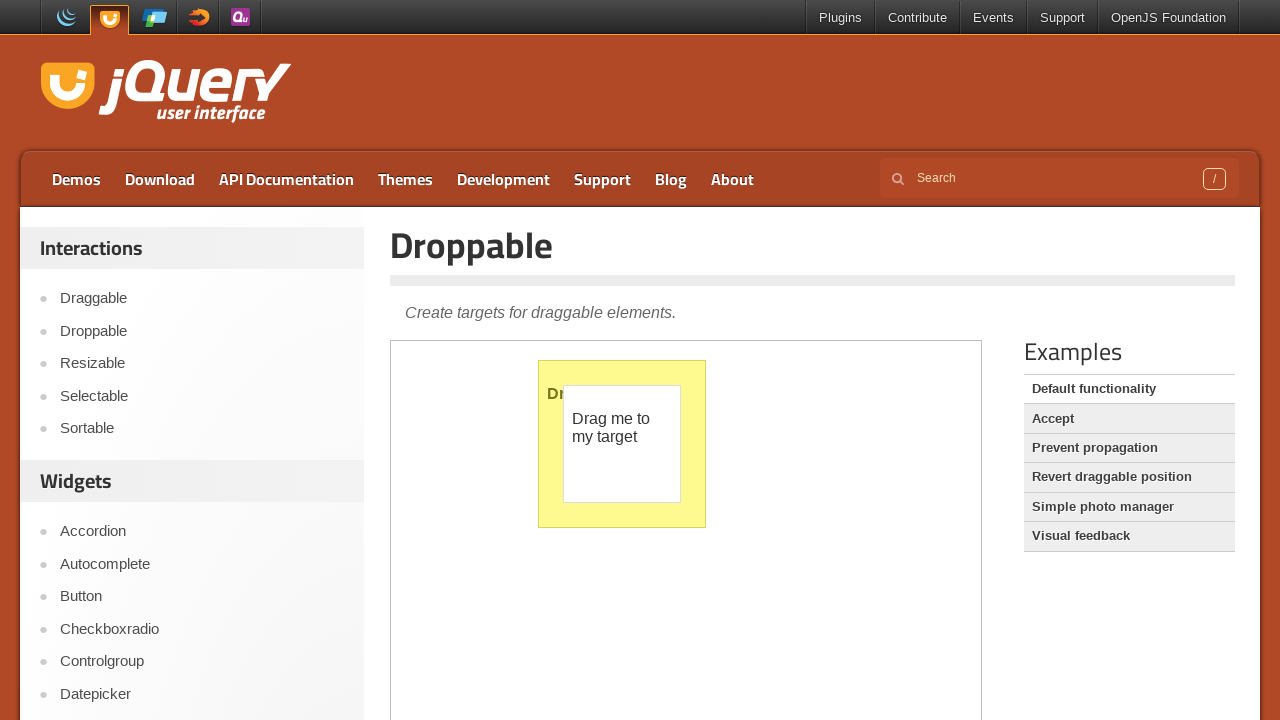

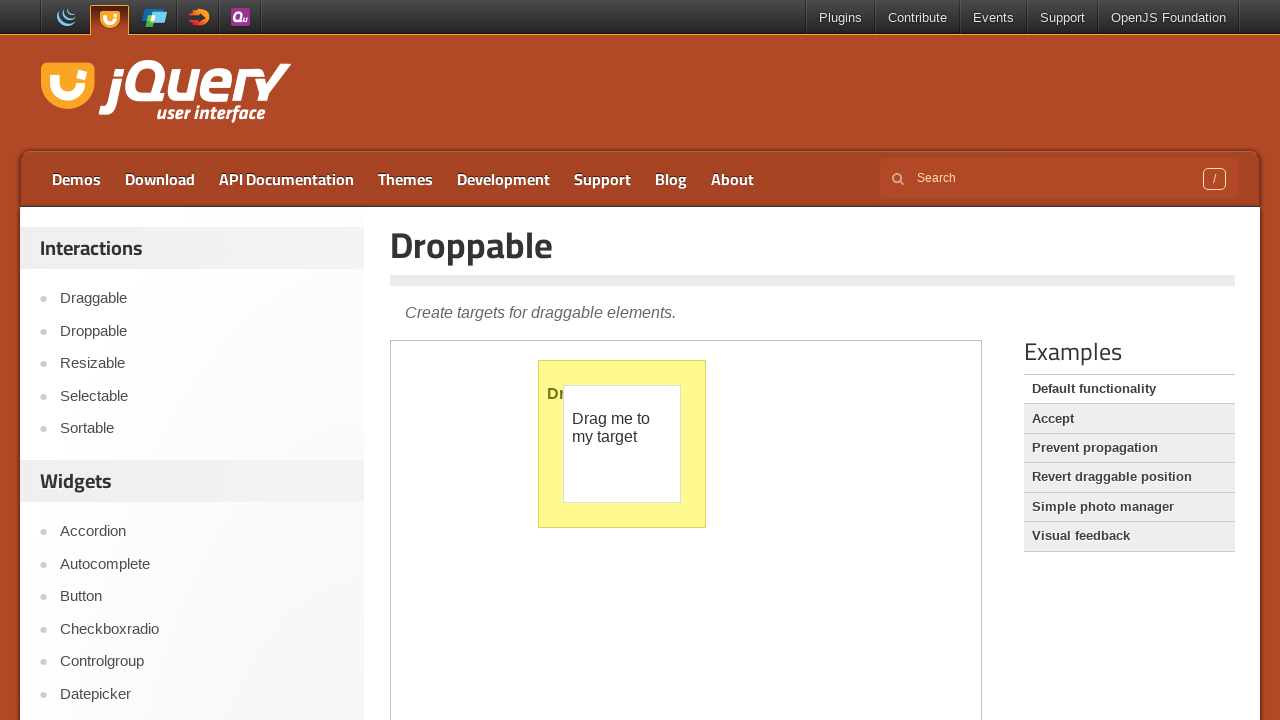